Tests adding a book to cart, applying a coupon code, and removing the item from cart

Starting URL: http://practice.automationtesting.in/

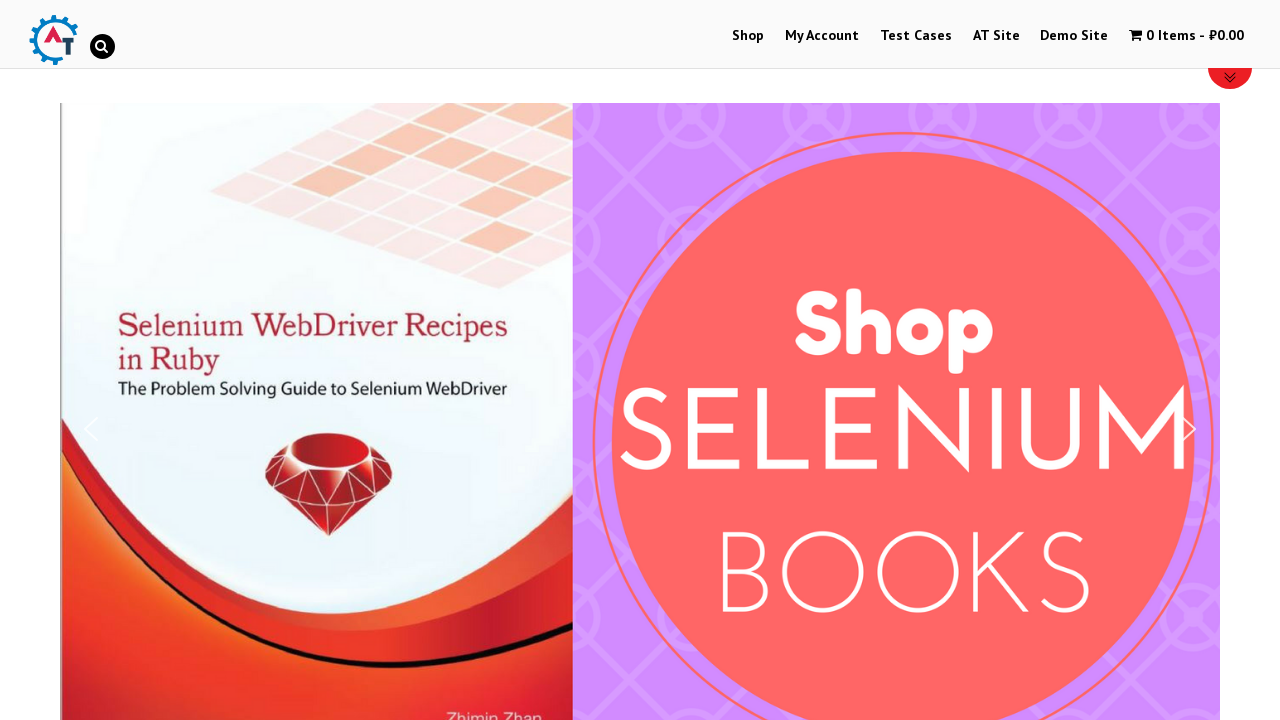

Clicked on Shop menu item at (748, 36) on xpath=//*[@id='menu-item-40']
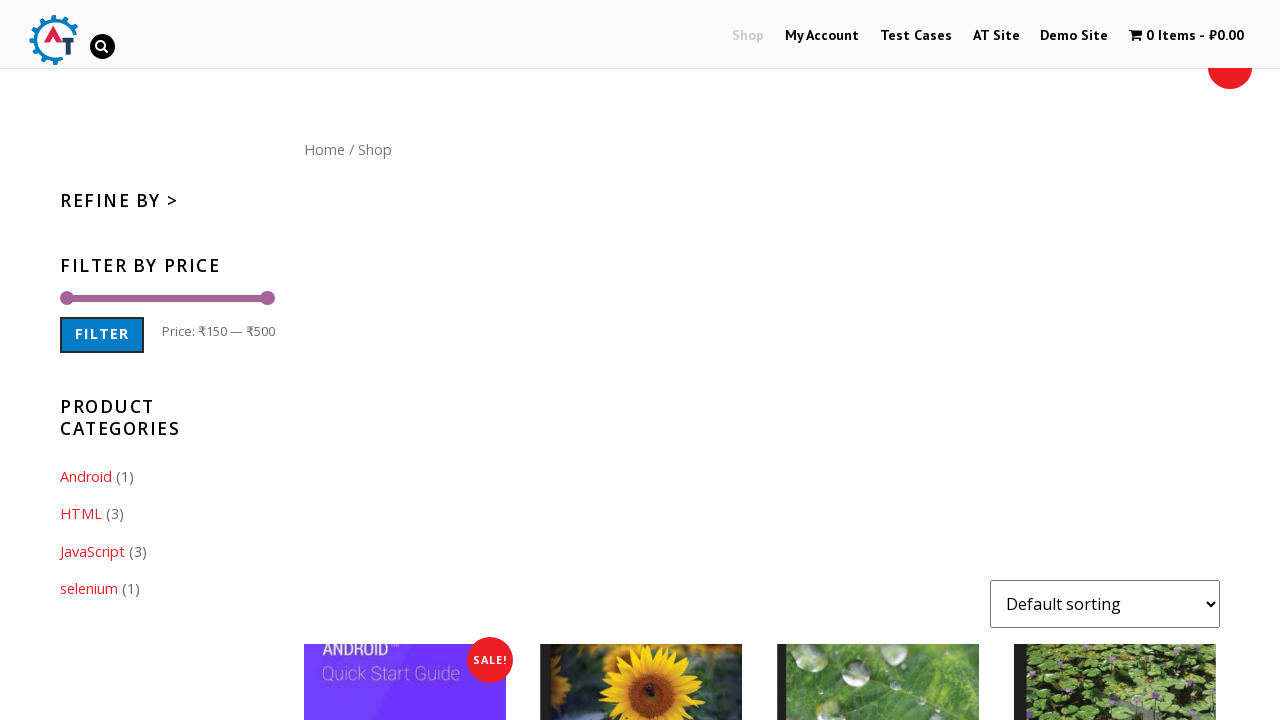

Clicked on Home link at (324, 149) on xpath=//div[@id='content']/nav//a
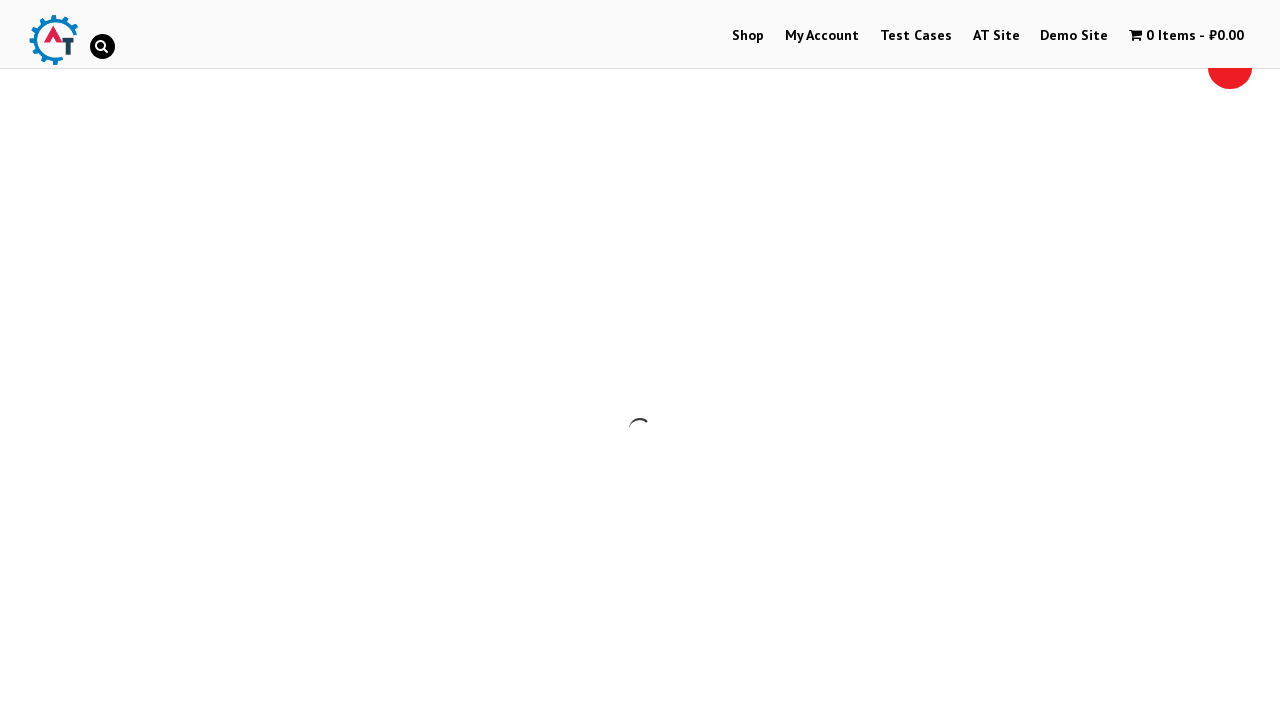

Clicked on a product at (1039, 361) on xpath=//*[@id='text-22-sub_row_1-0-2-2-0']
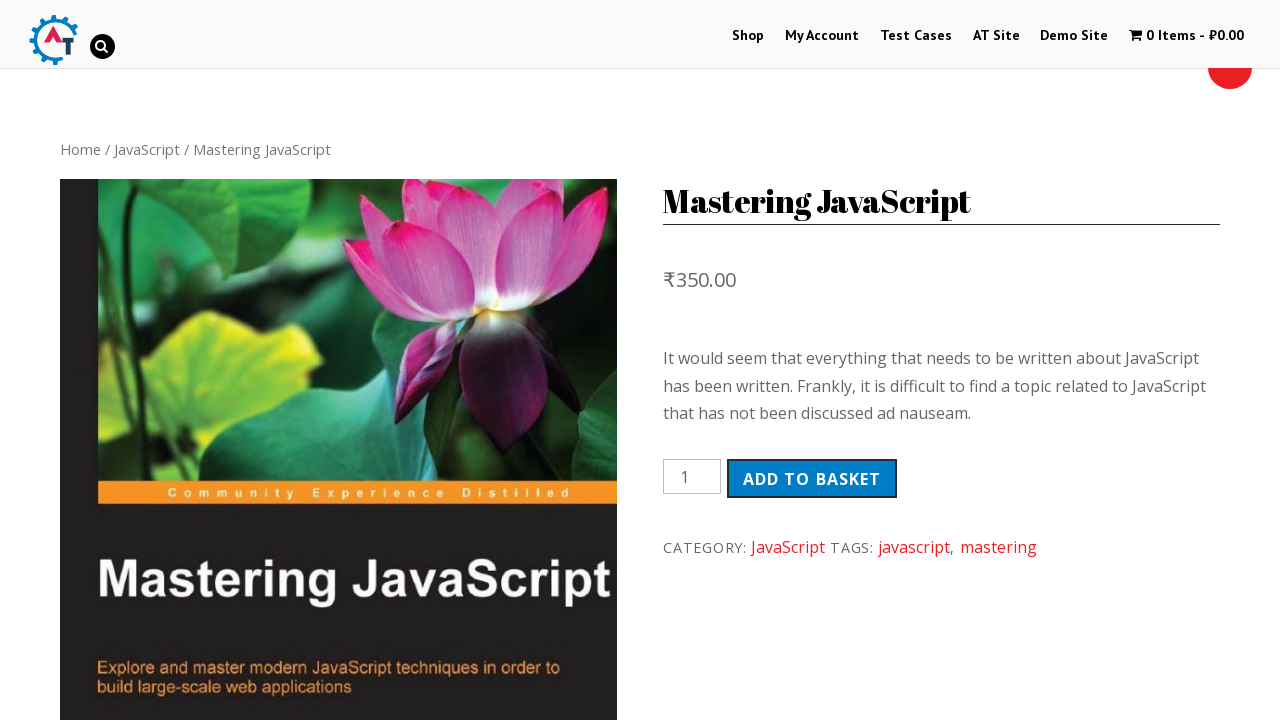

Clicked Add to Basket button at (812, 479) on xpath=//*[@id='product-165']/div[2]/form/button
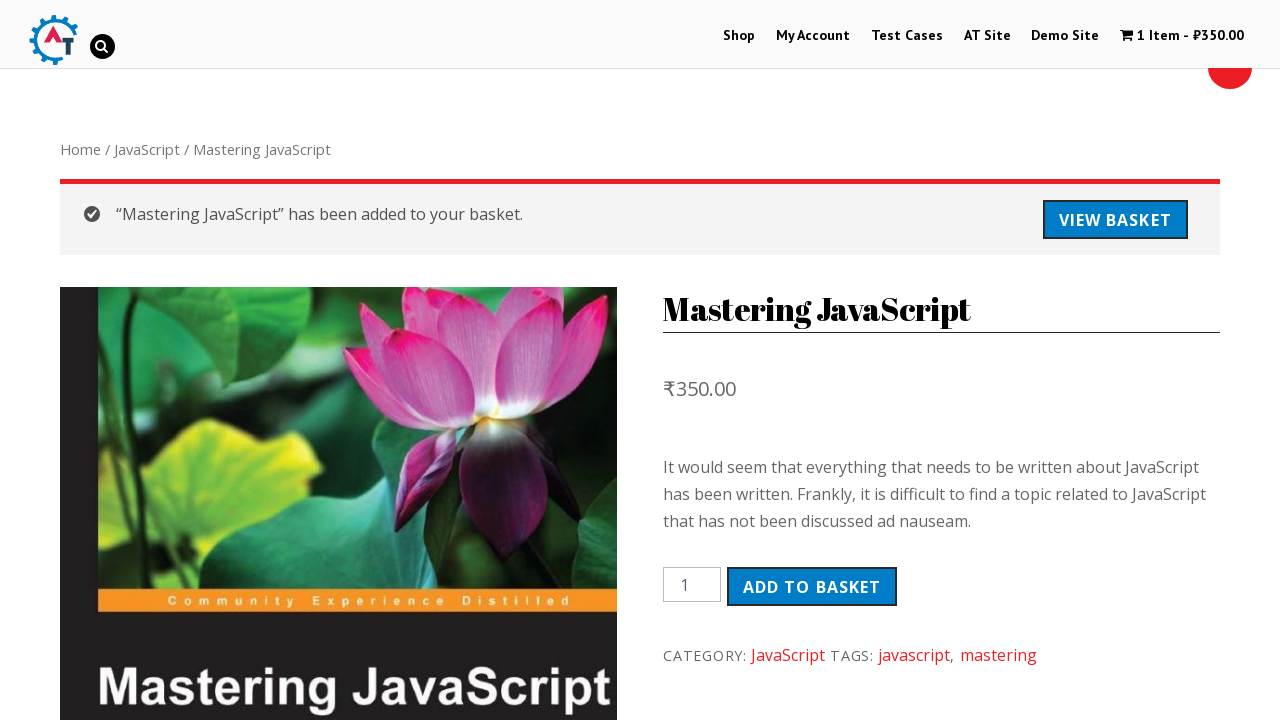

Clicked View Basket link at (1115, 220) on xpath=//*[@id='content']/div[1]/a
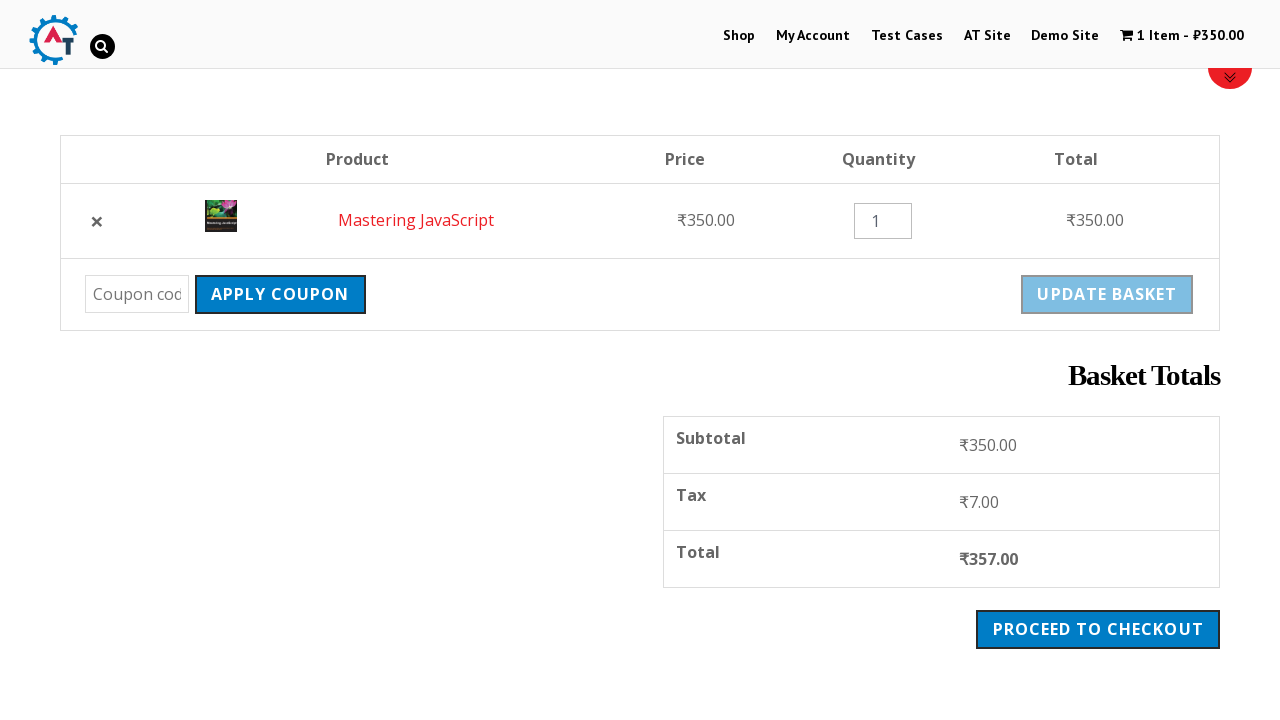

Entered coupon code 'testcoupon123' on //*[@id='coupon_code']
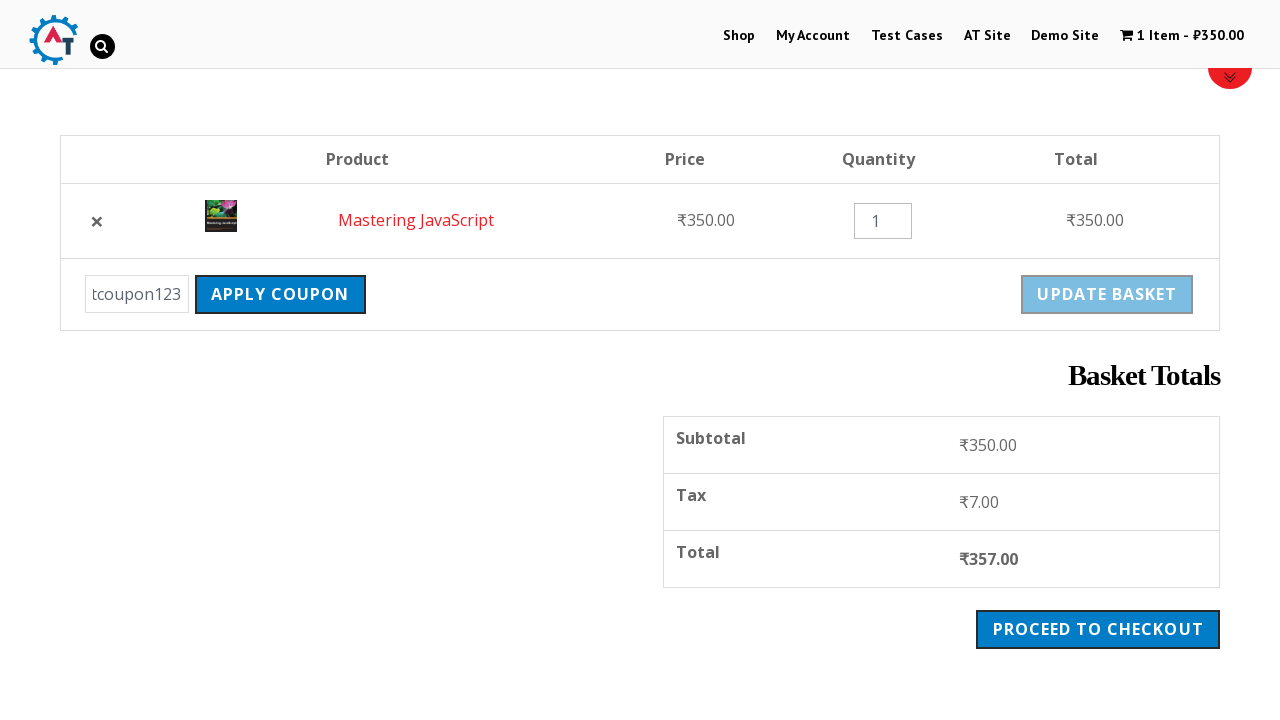

Clicked Apply Coupon button at (280, 294) on xpath=//*[@id='page-34']/div/div[1]/form/table/tbody/tr[2]/td/div/input[2]
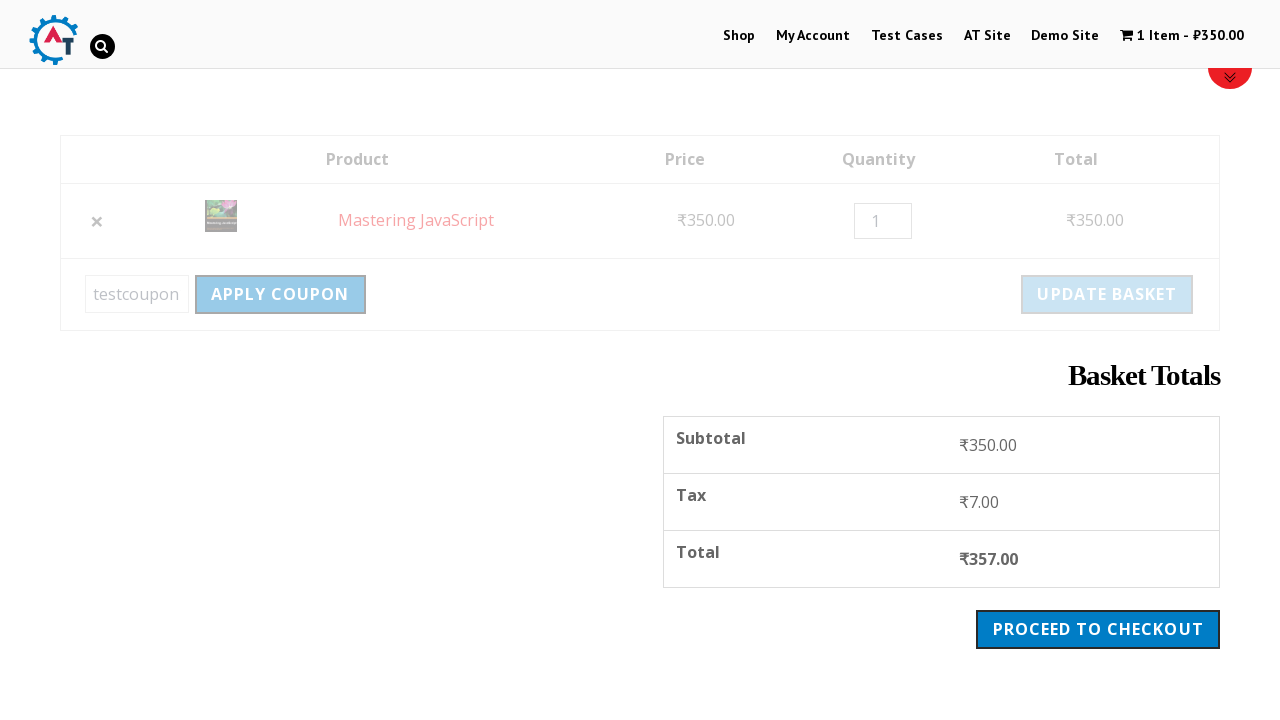

Clicked to remove item from cart at (97, 336) on xpath=//td[@class='product-remove']/a
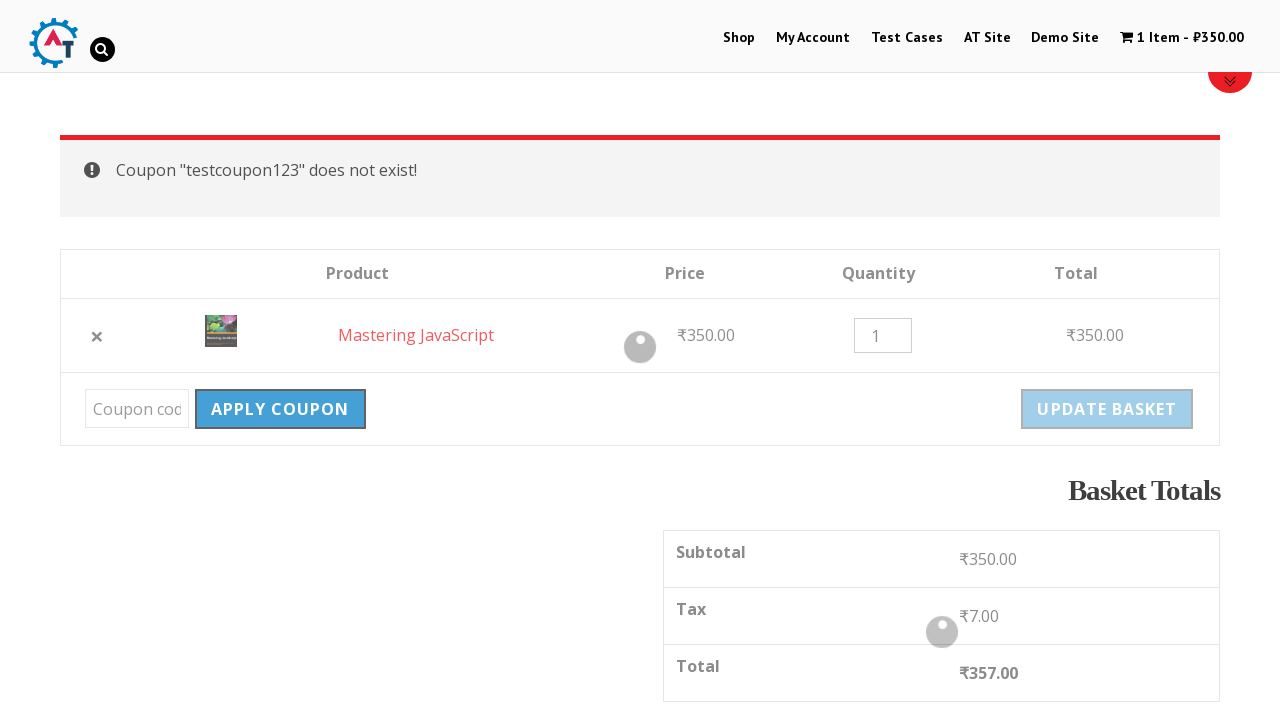

Empty cart message displayed after item removal
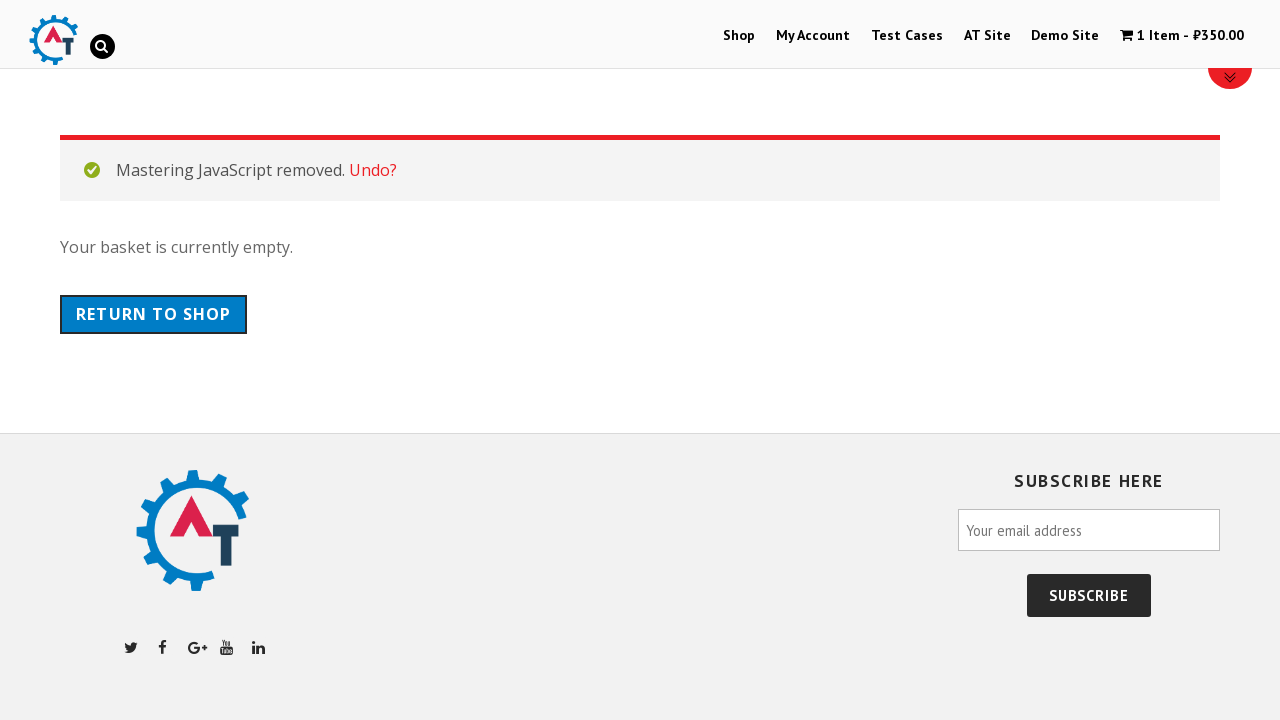

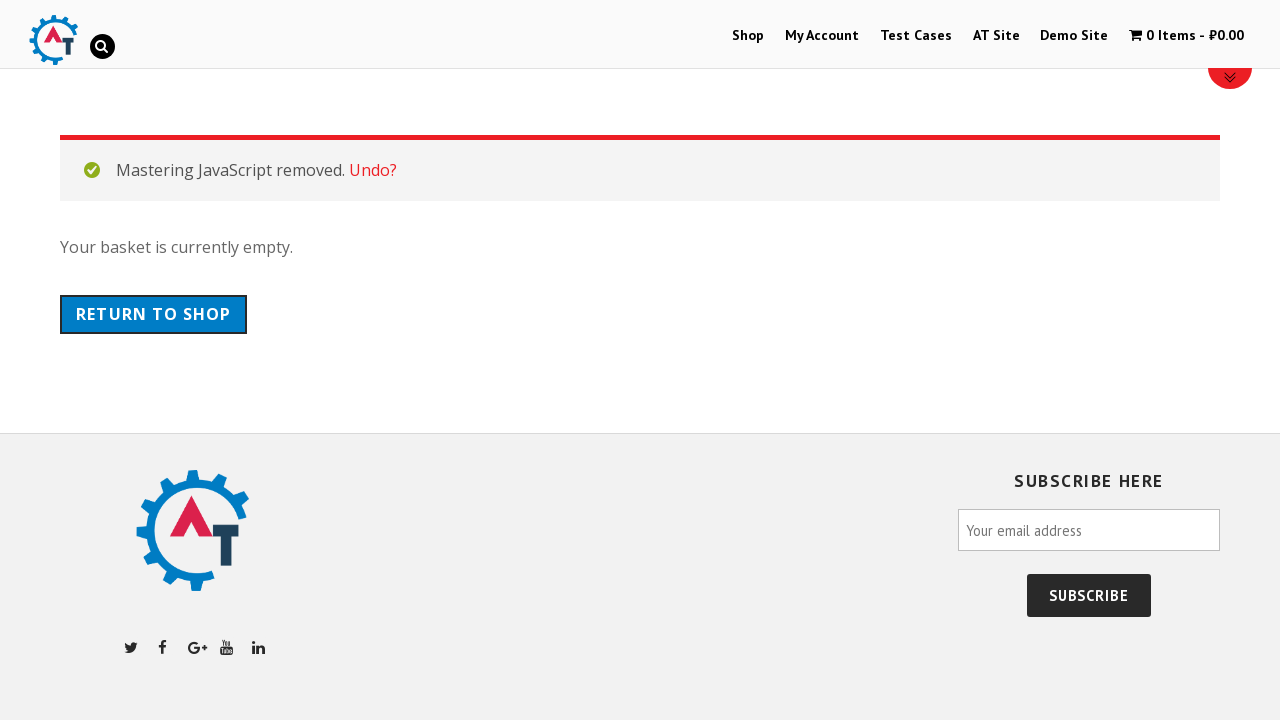